Navigates to an IoT dashboard page, then clicks on 'Forms' menu item and subsequently clicks on 'Form Layouts' submenu item.

Starting URL: https://foden-testing-application.vercel.app/pages/iot-dashboard

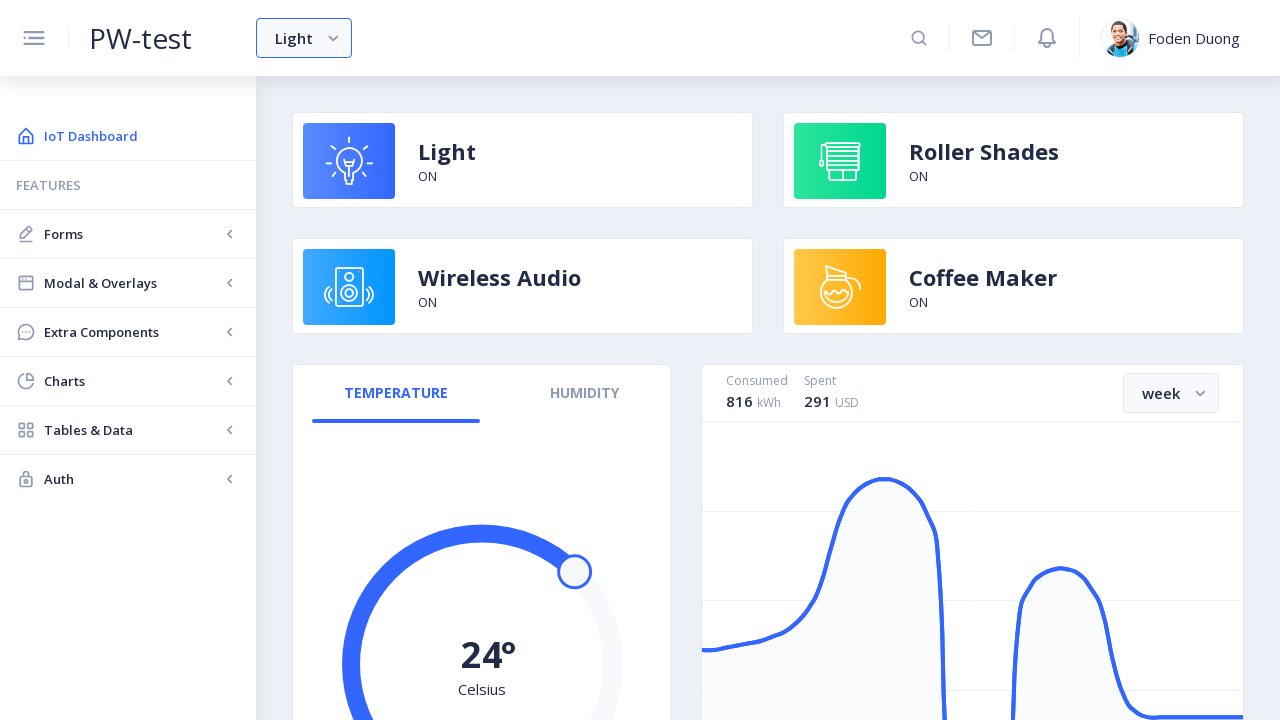

Navigated to IoT dashboard page
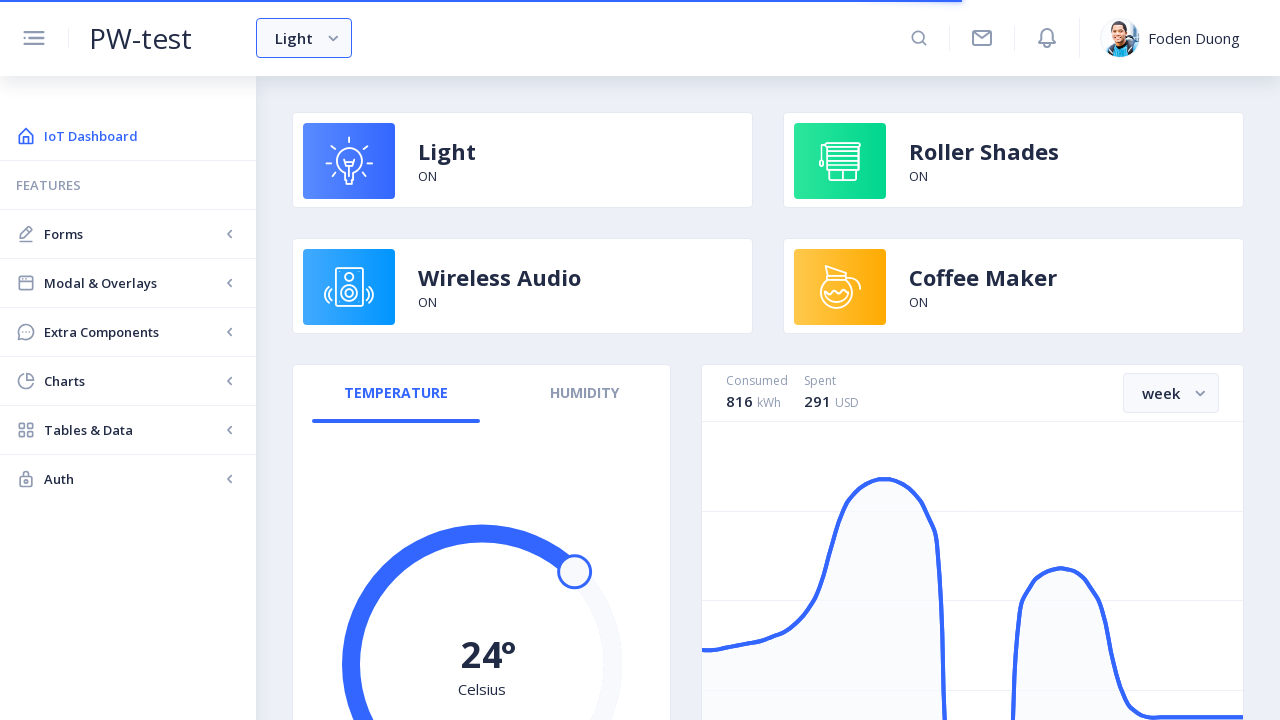

Clicked on 'Forms' menu item at (132, 234) on internal:text="Forms"i
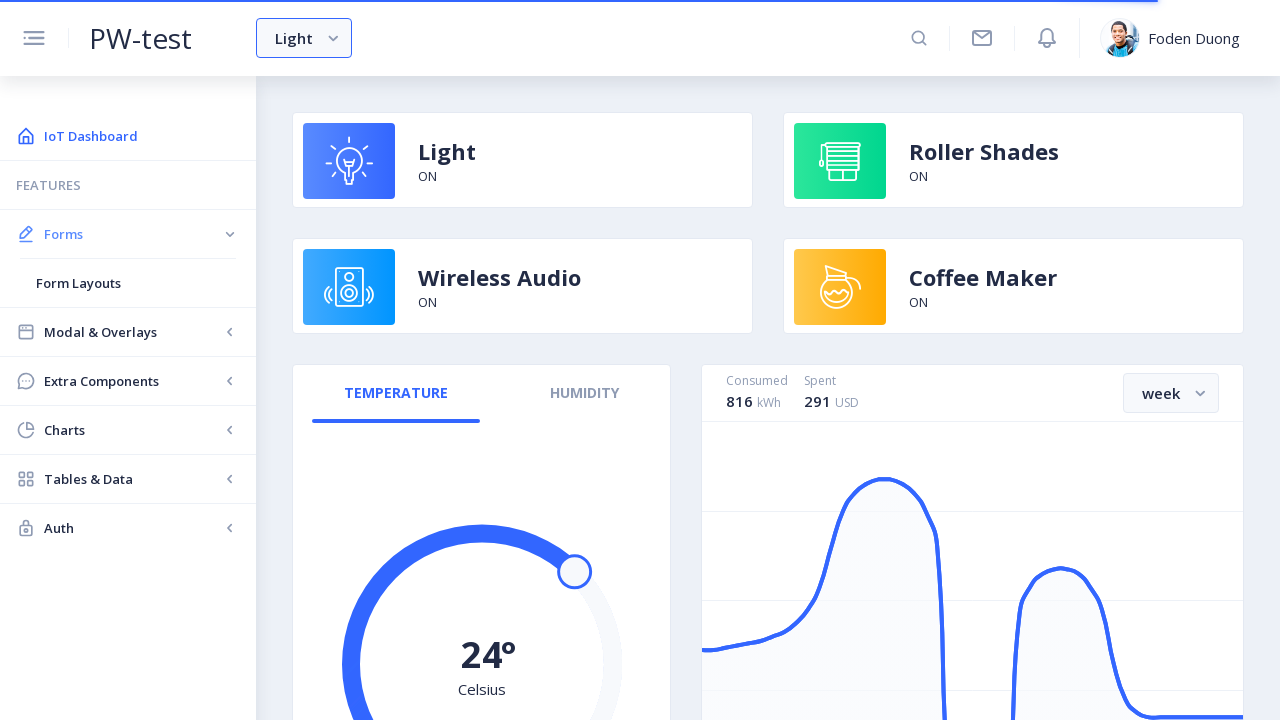

Clicked on 'Form Layouts' submenu item at (128, 283) on internal:text="Form Layouts"i
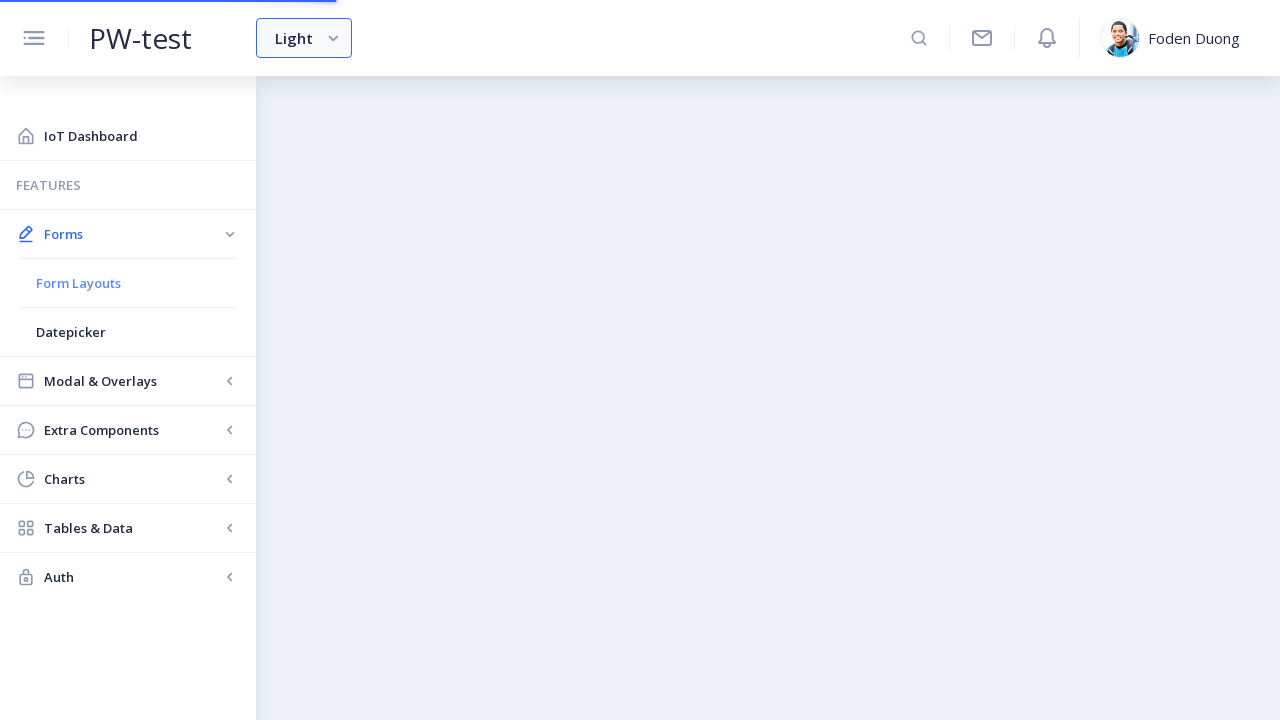

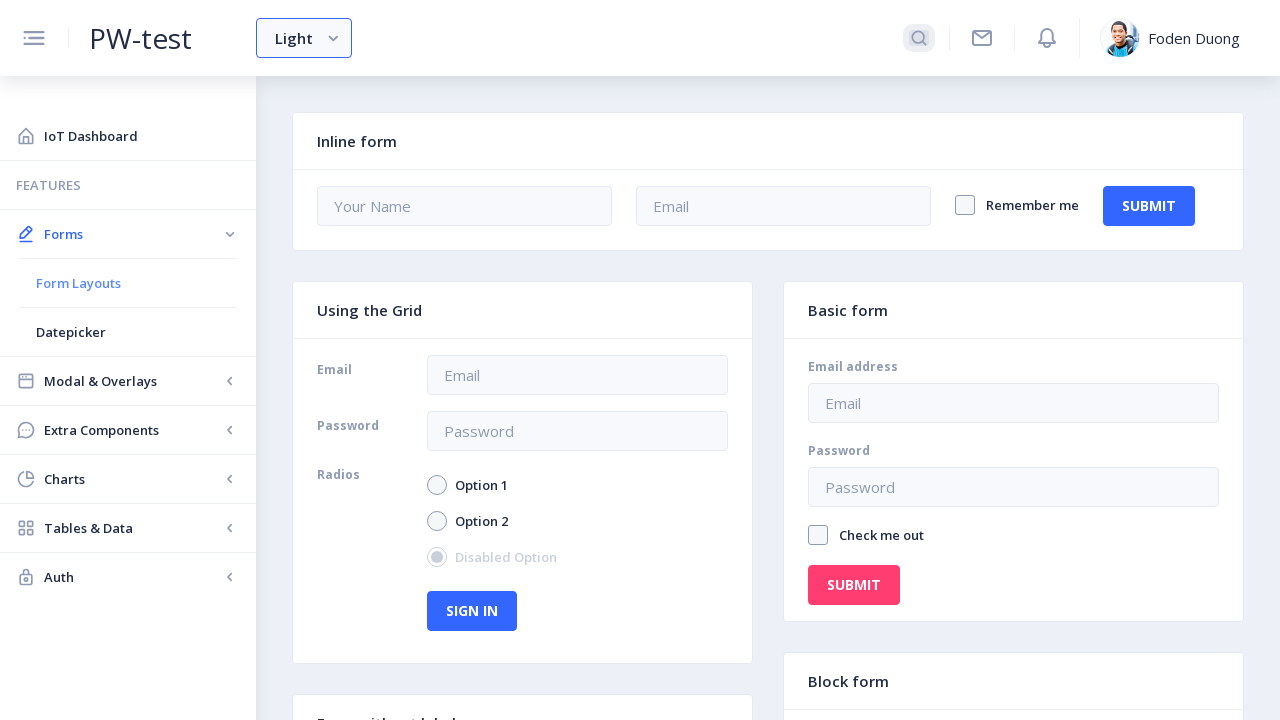